Tests form submission in W3Schools tryit editor by filling first and last name fields in an iframe and submitting the form

Starting URL: https://www.w3schools.com/html/tryit.asp?filename=tryhtml_form_submit

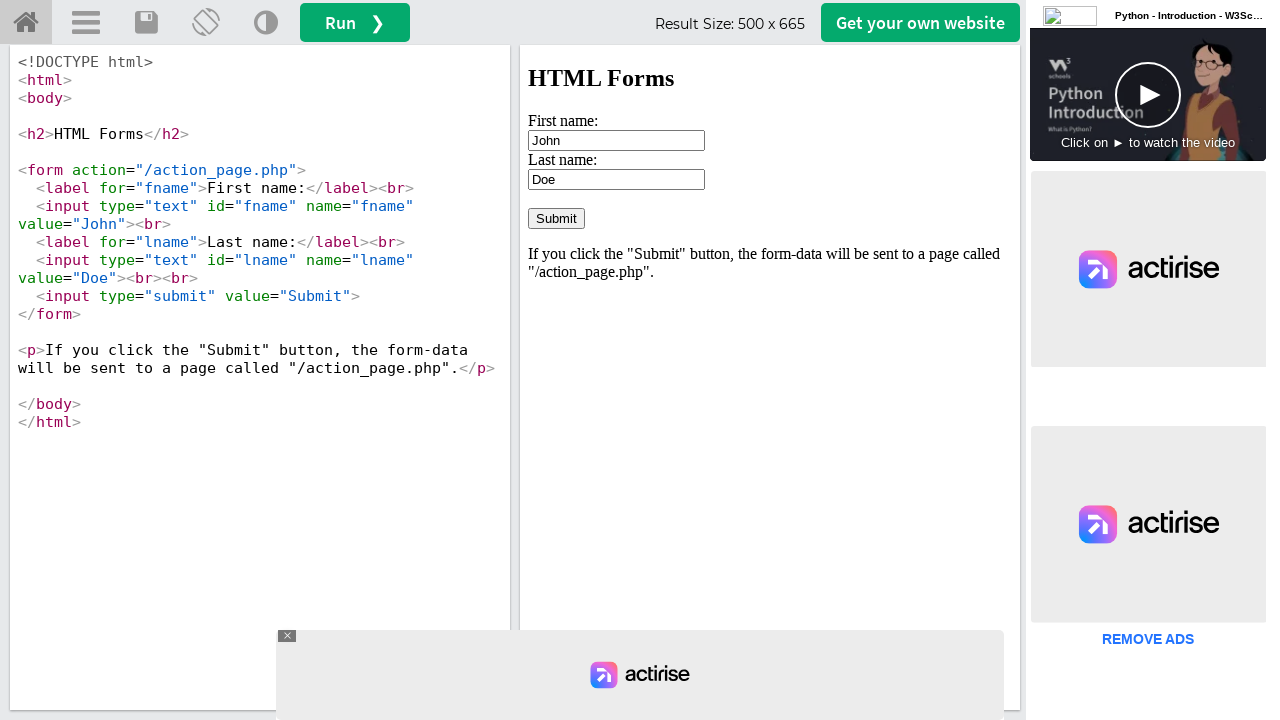

Switched to iframeResult containing the form
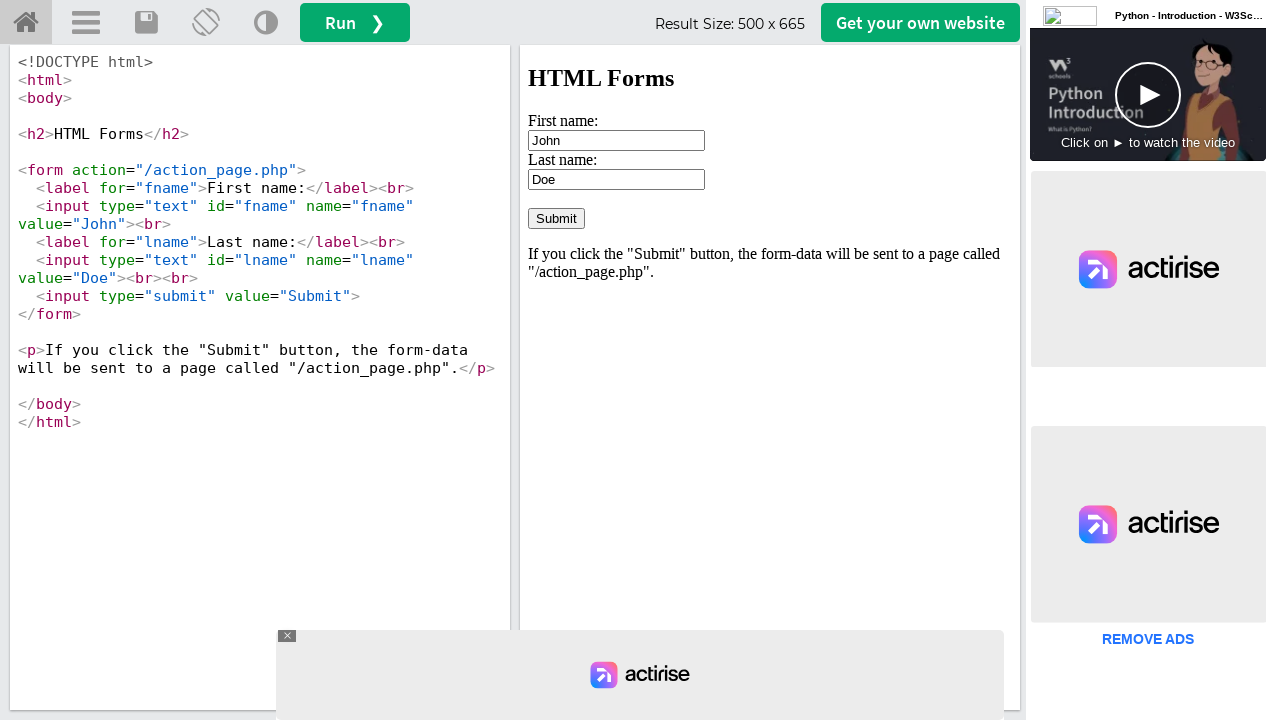

Filled first name field with 'abdul' on input[name='fname']
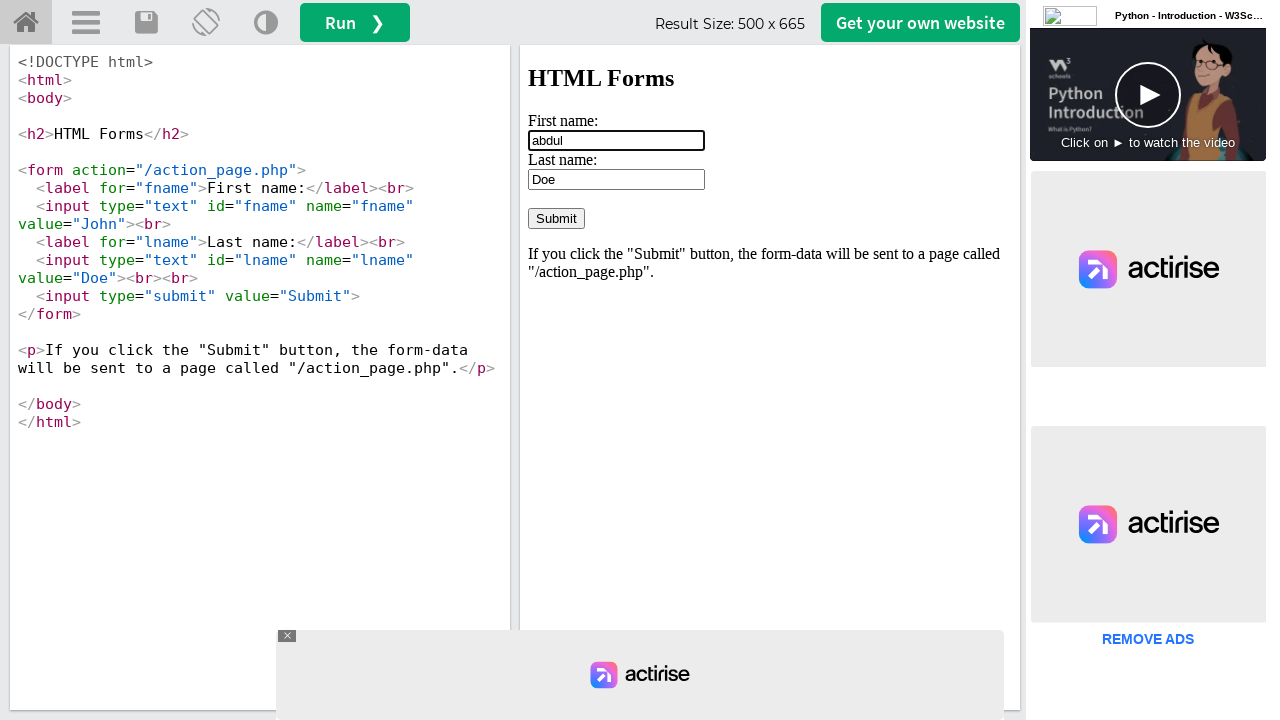

Filled last name field with 'kalam sir' on input[name='lname']
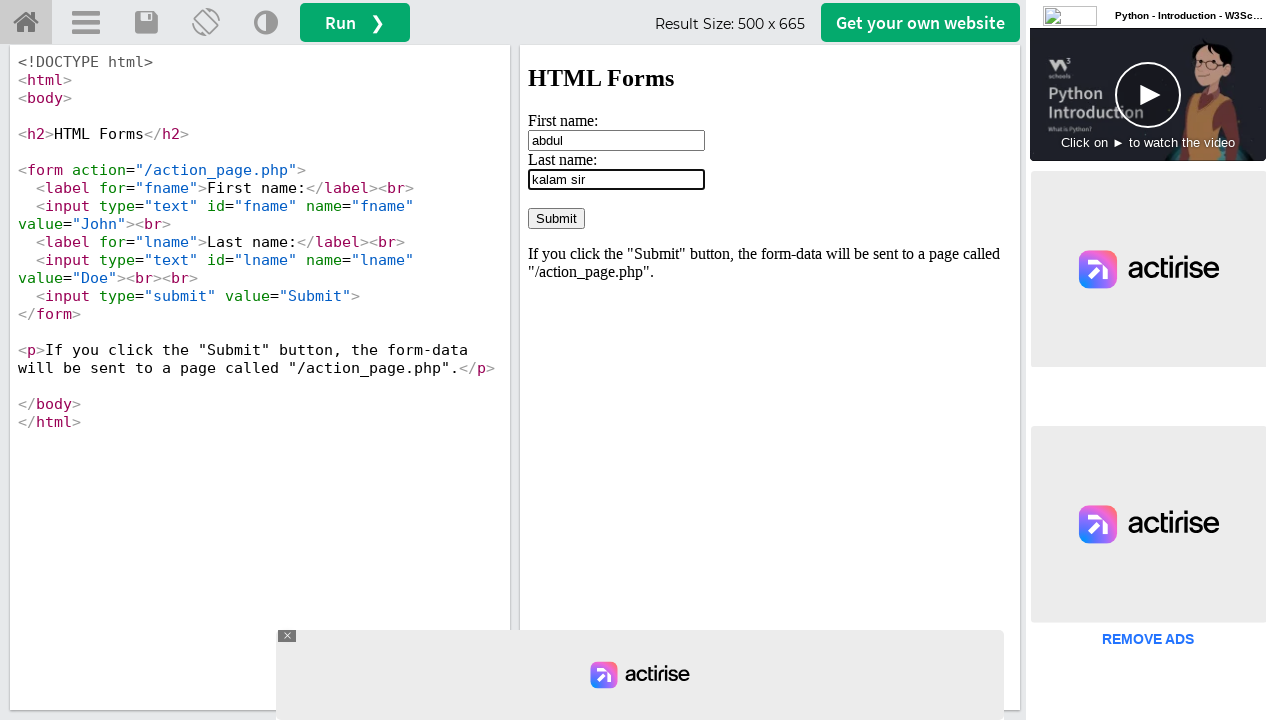

Clicked submit button to submit the form at (556, 218) on input[value='Submit']
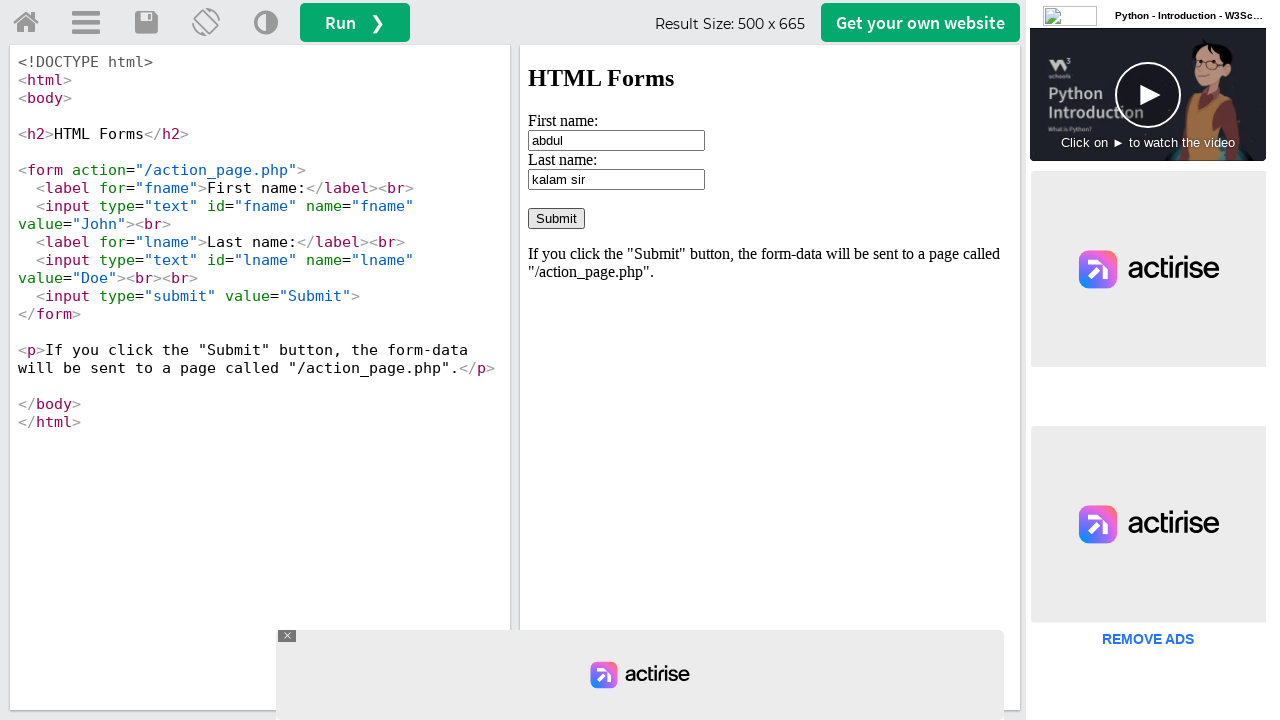

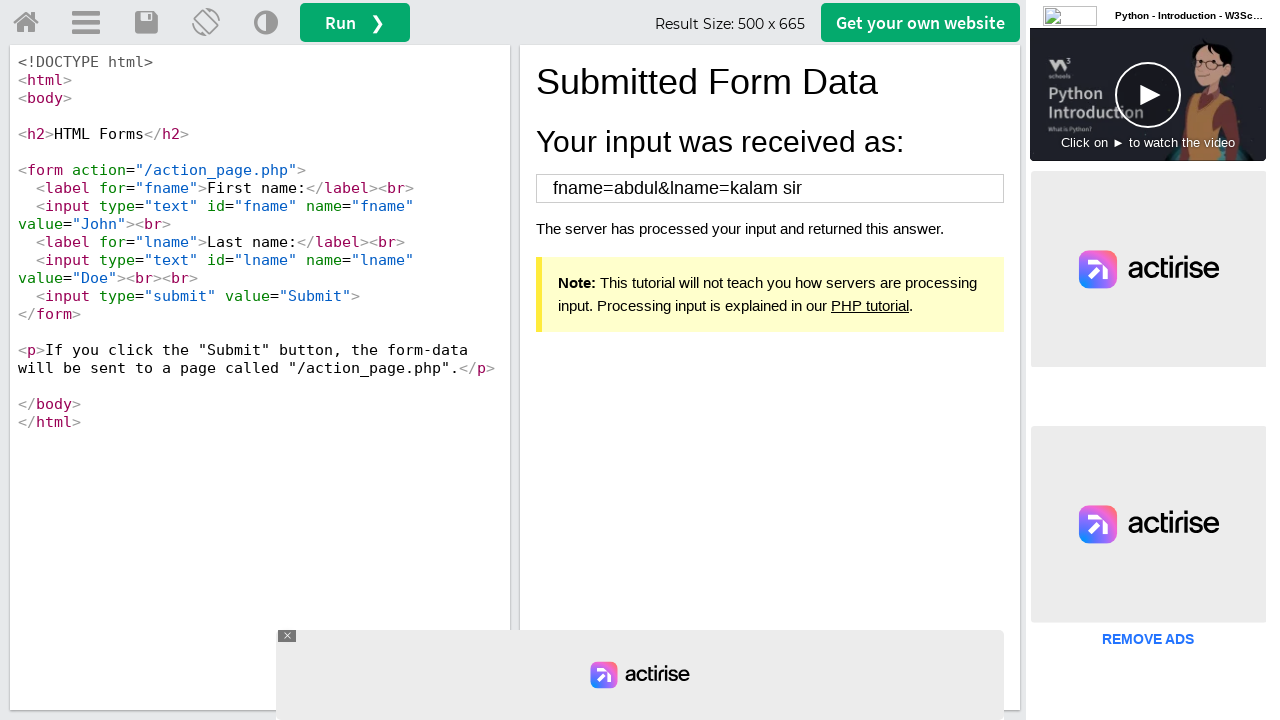